Tests hover functionality by hovering over an avatar element and verifying that the hidden caption/additional information becomes visible.

Starting URL: http://the-internet.herokuapp.com/hovers

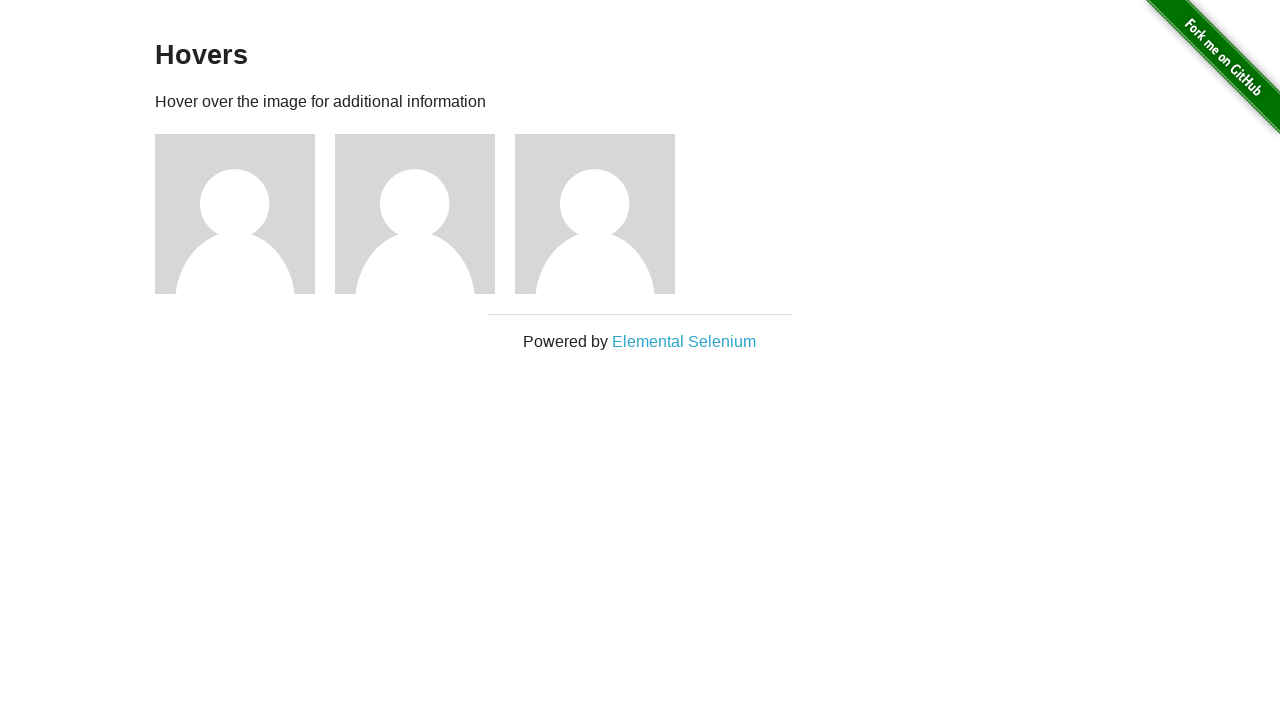

Navigated to hovers test page
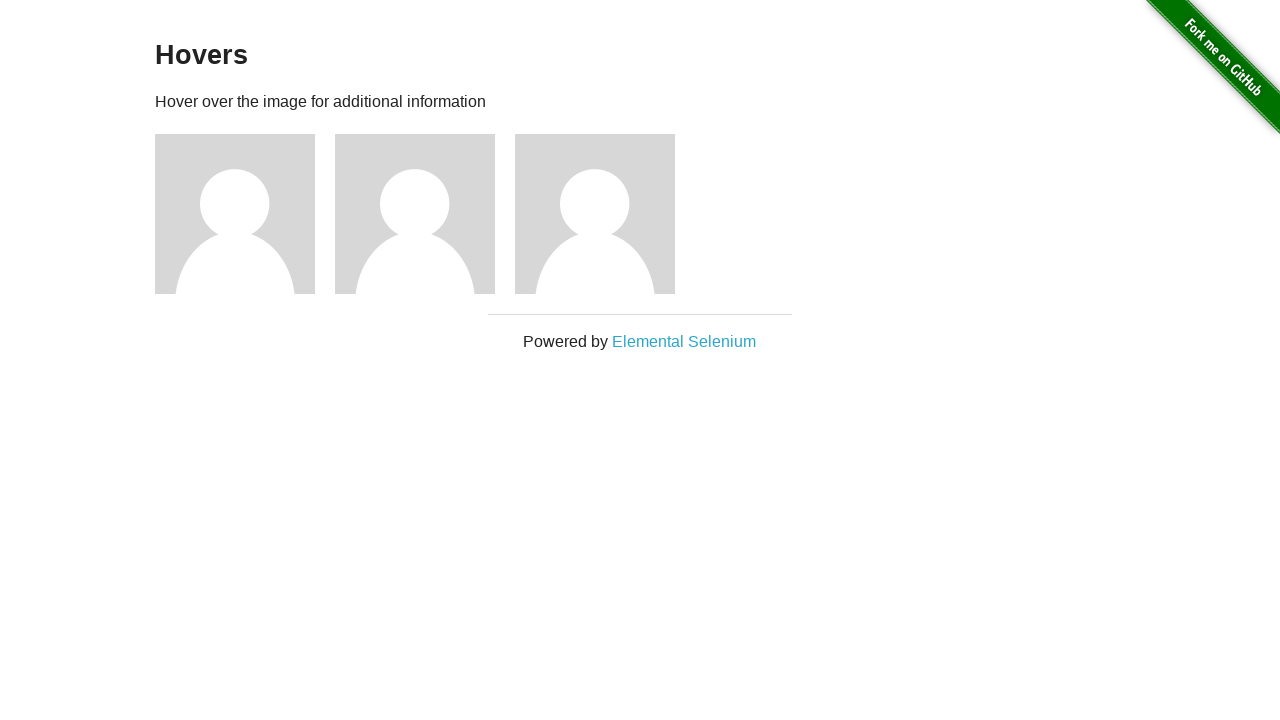

Located first avatar figure element
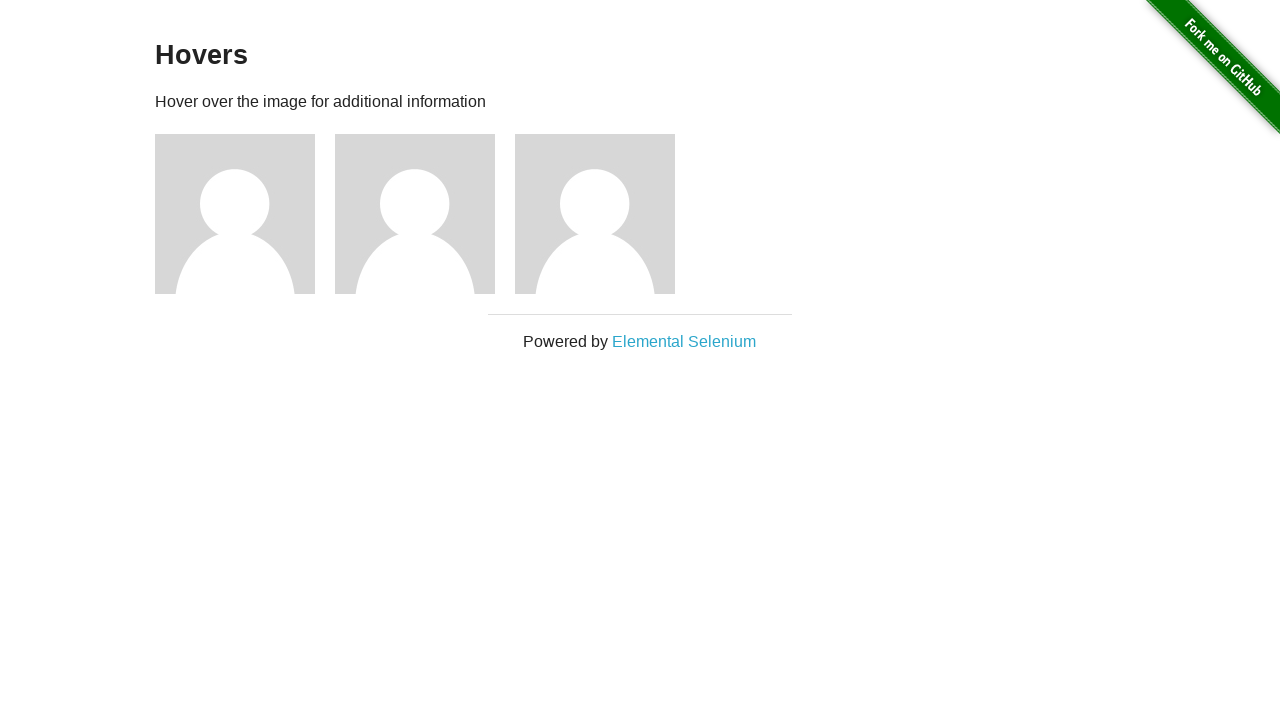

Hovered over avatar element at (245, 214) on .figure >> nth=0
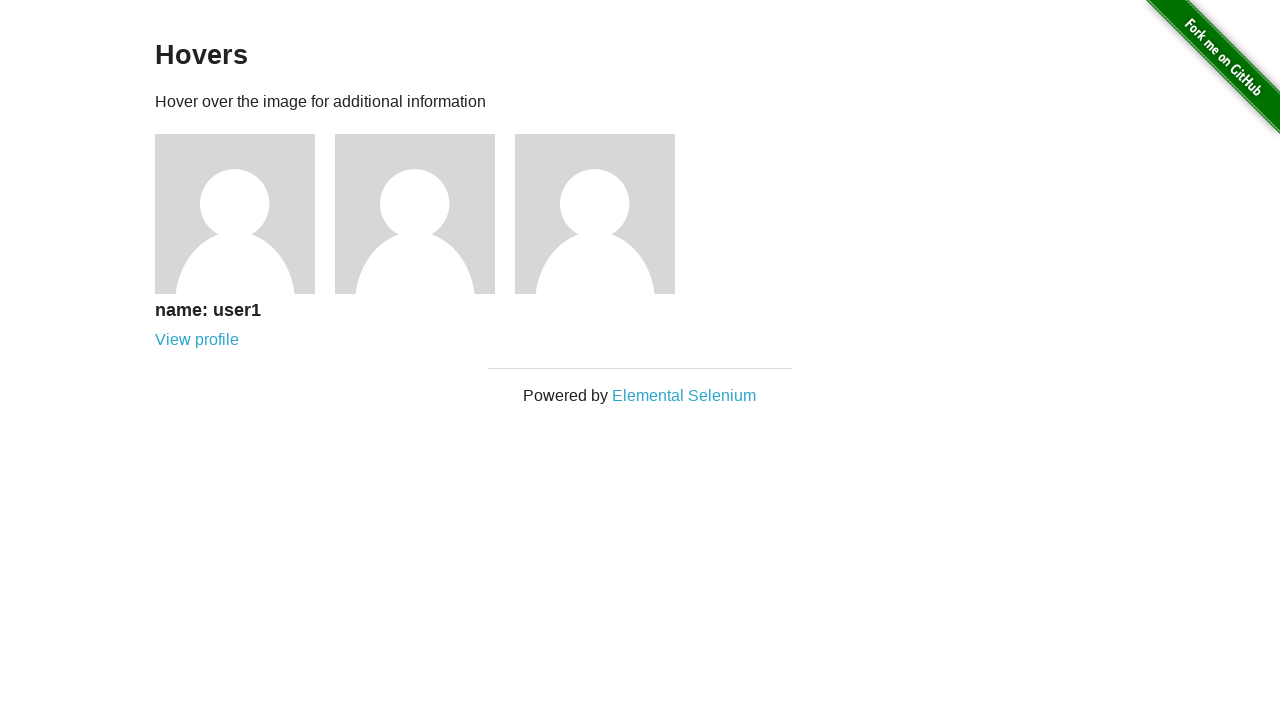

Waited for figcaption to become visible
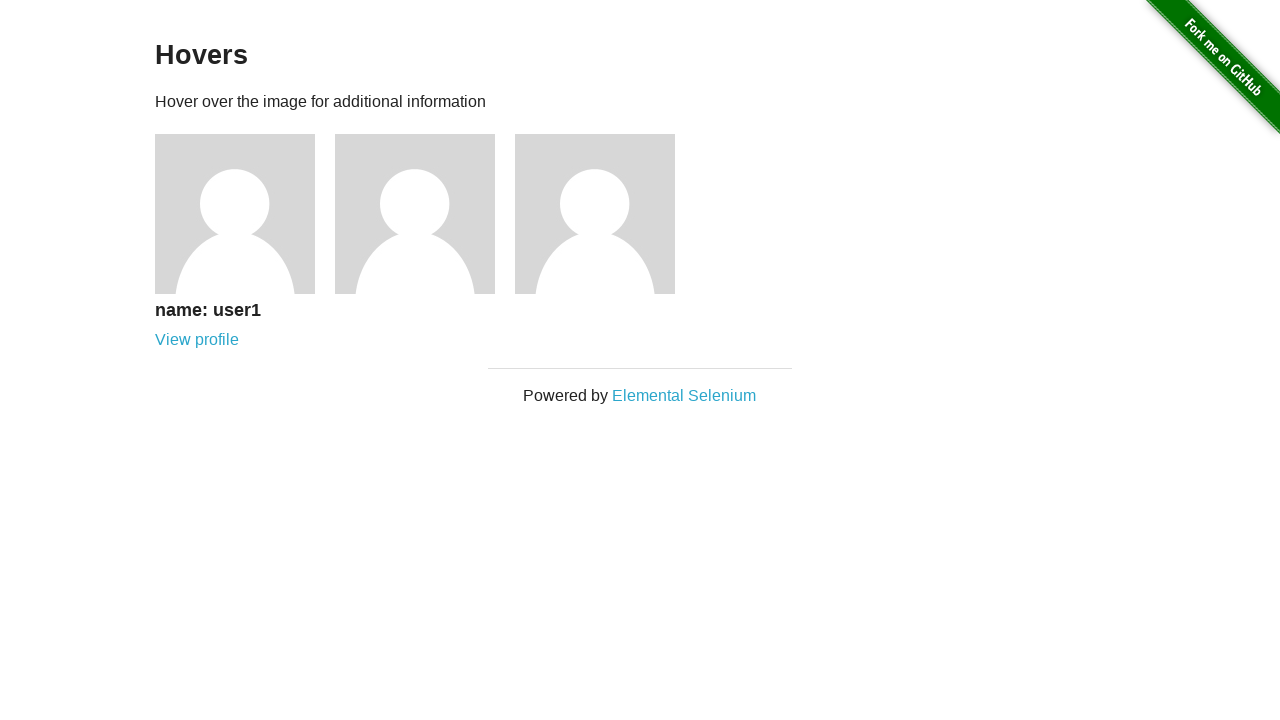

Located first figcaption element
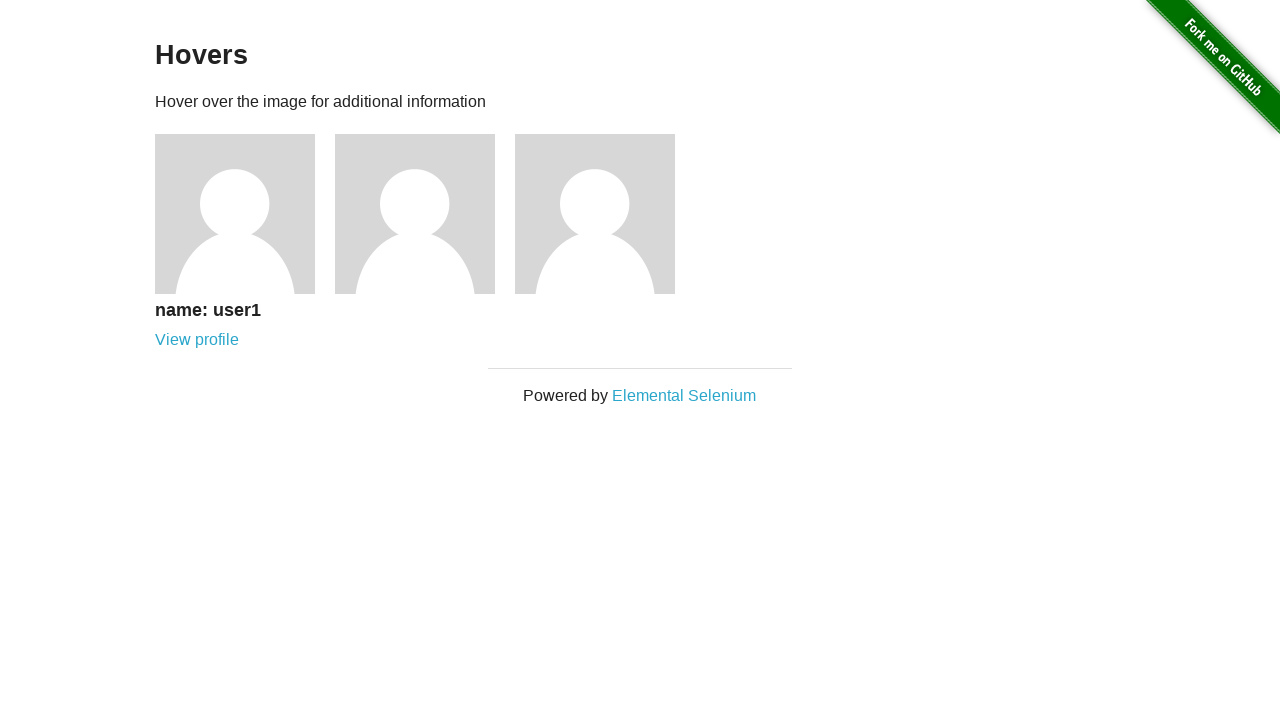

Asserted that caption is visible after hover
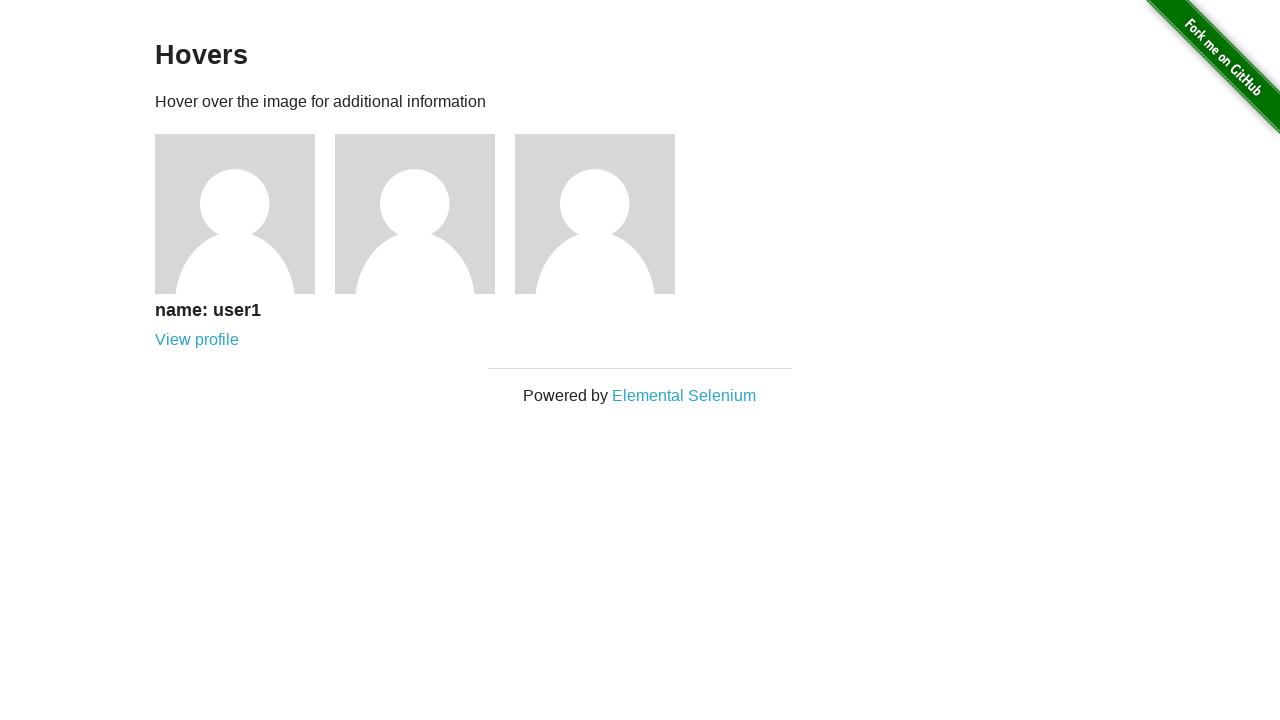

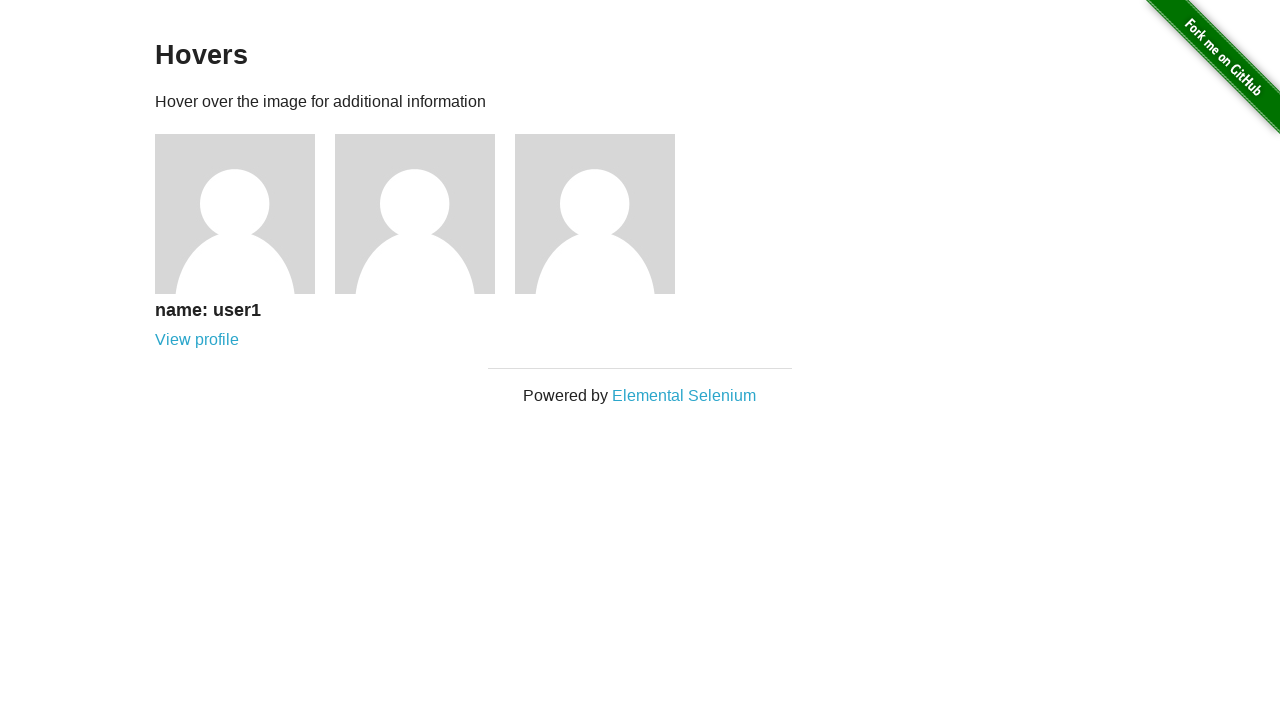